Tests moving mouse cursor by a specific offset on the page

Starting URL: https://demoqa.com/automation-practice-form

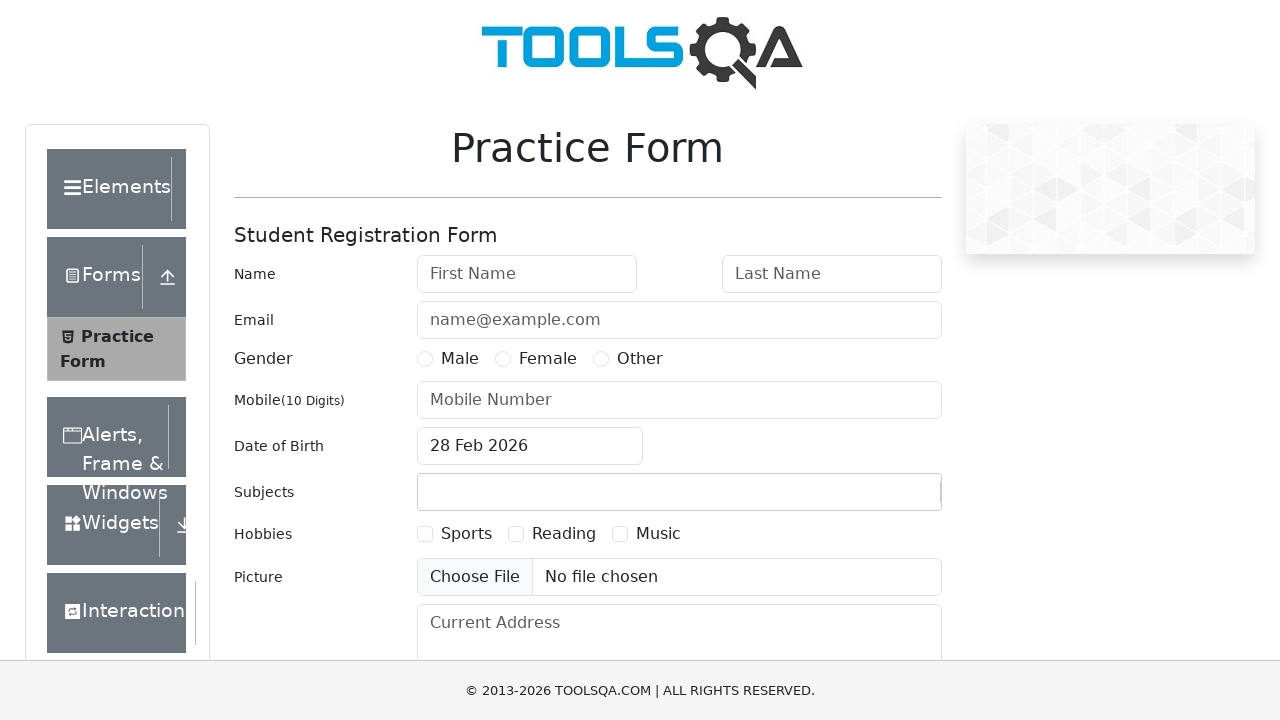

Moved mouse cursor by offset (100, 100) pixels on the page at (100, 100)
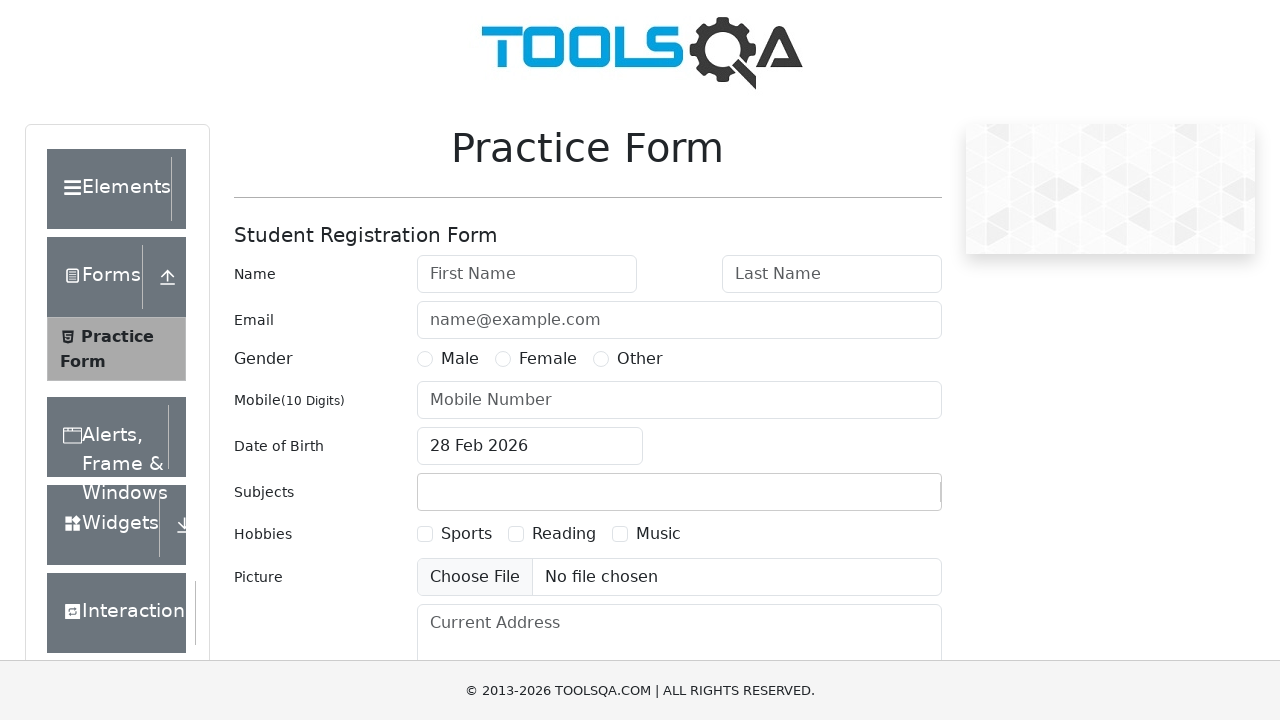

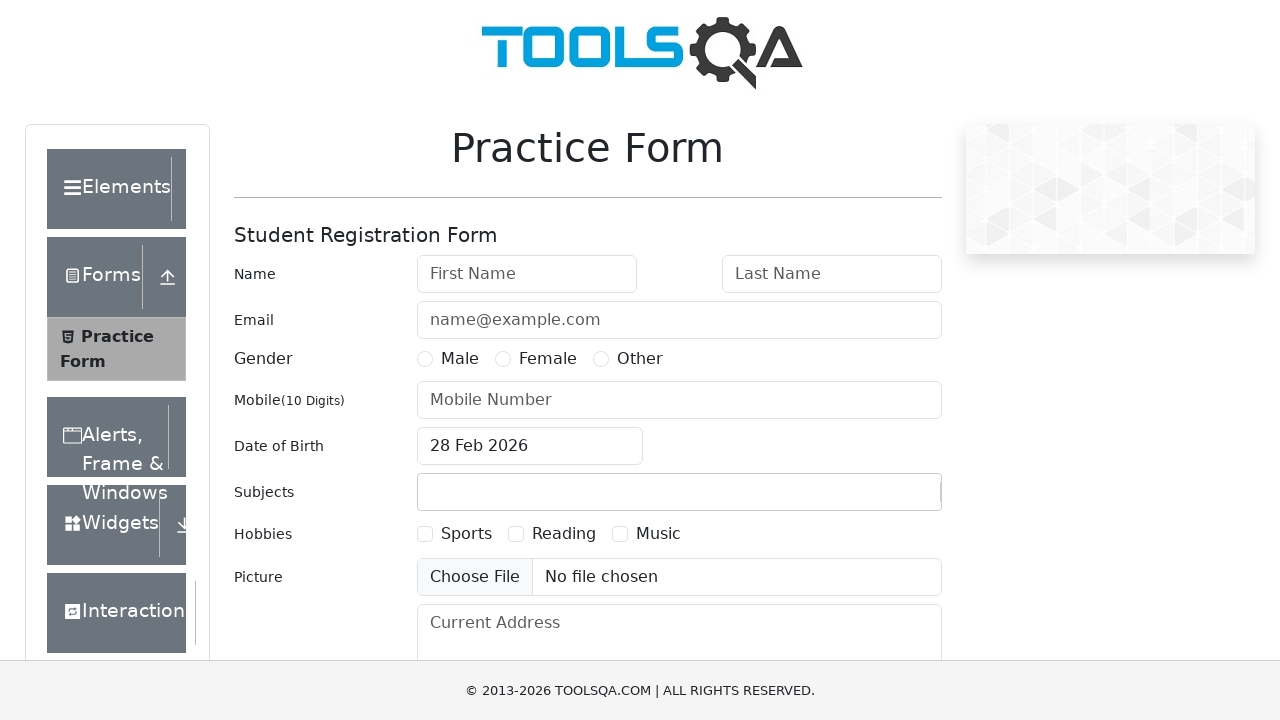